Tests file upload functionality with error handling, uploading a test file and verifying the success message appears.

Starting URL: https://the-internet.herokuapp.com/

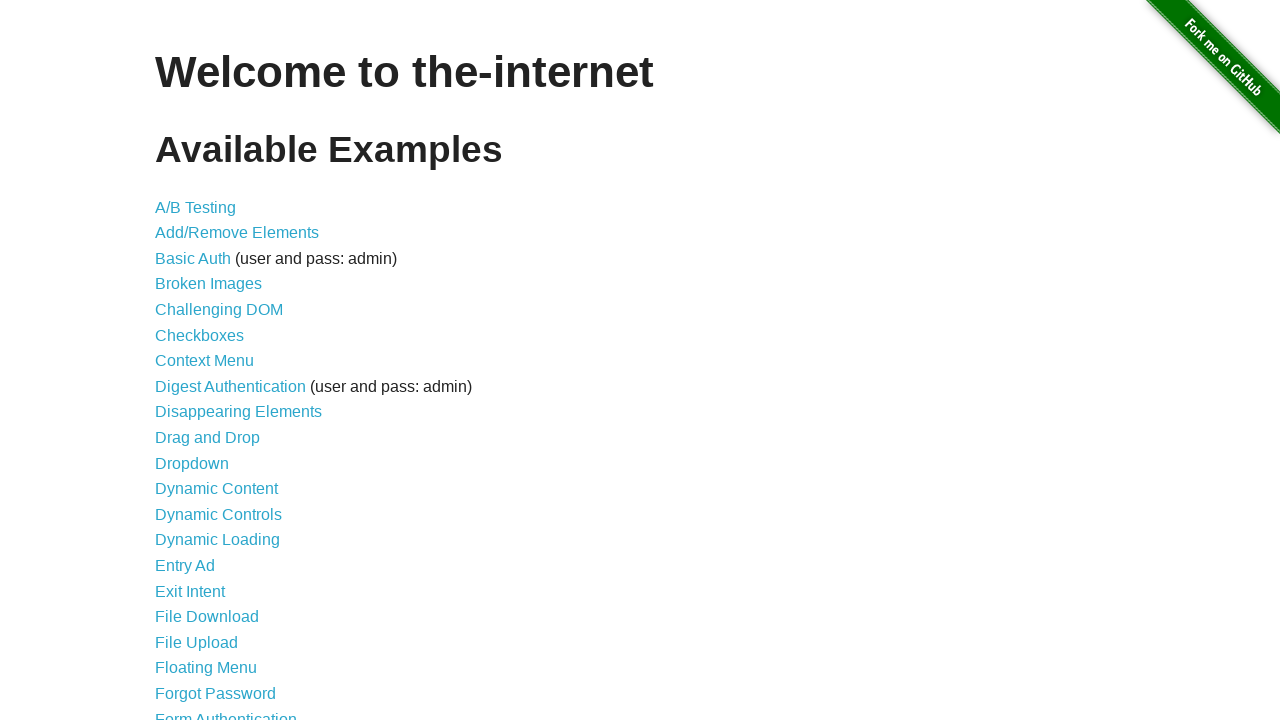

Clicked on File Upload link at (196, 642) on text=File Upload
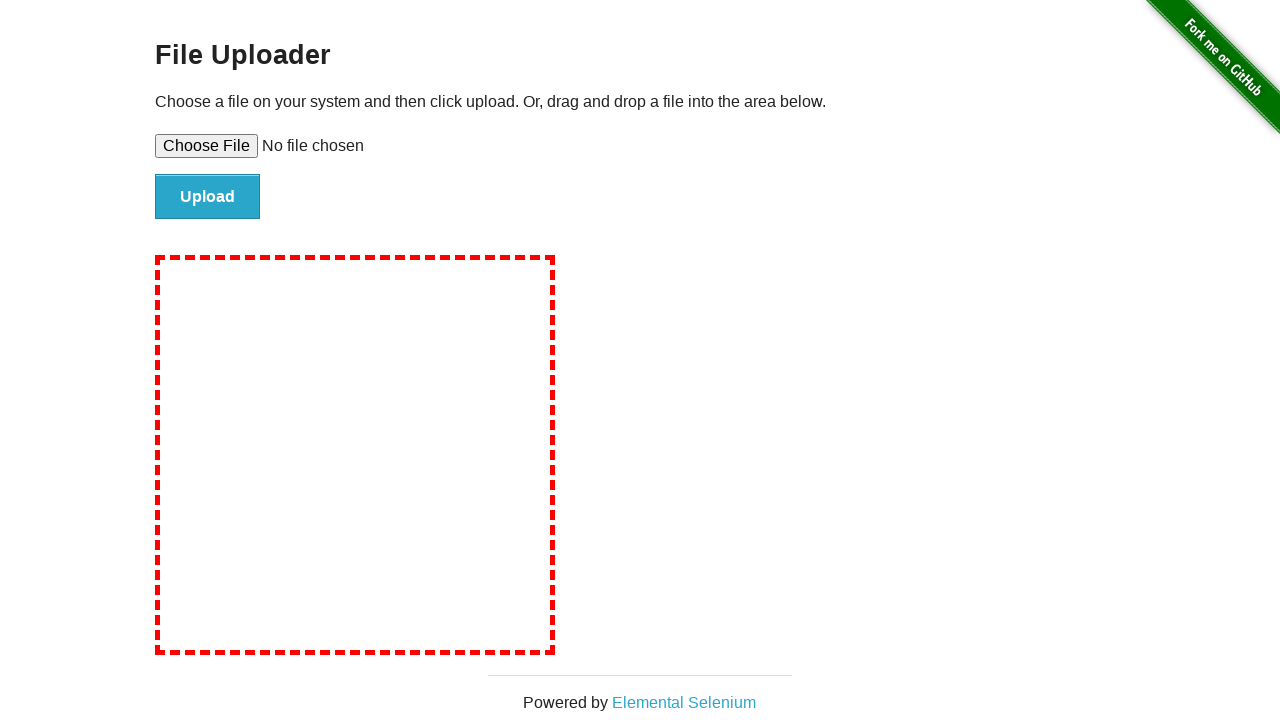

File upload page loaded and file input element is visible
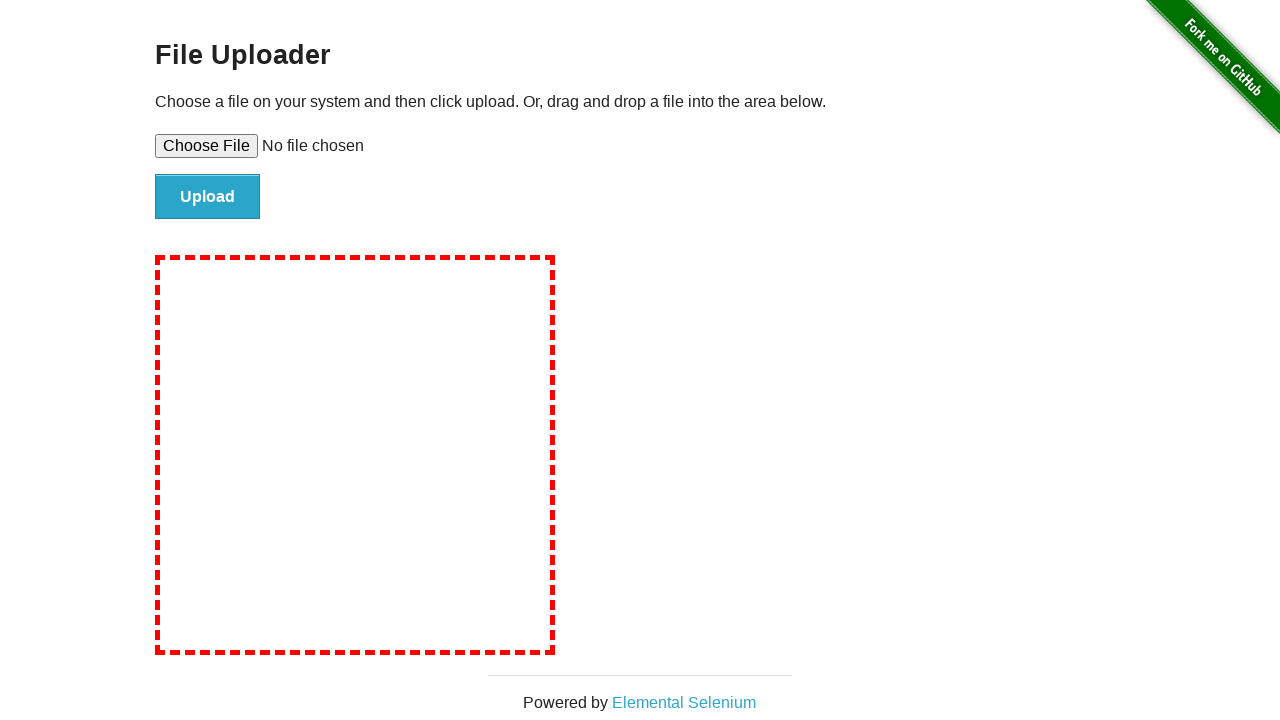

Selected test file for upload
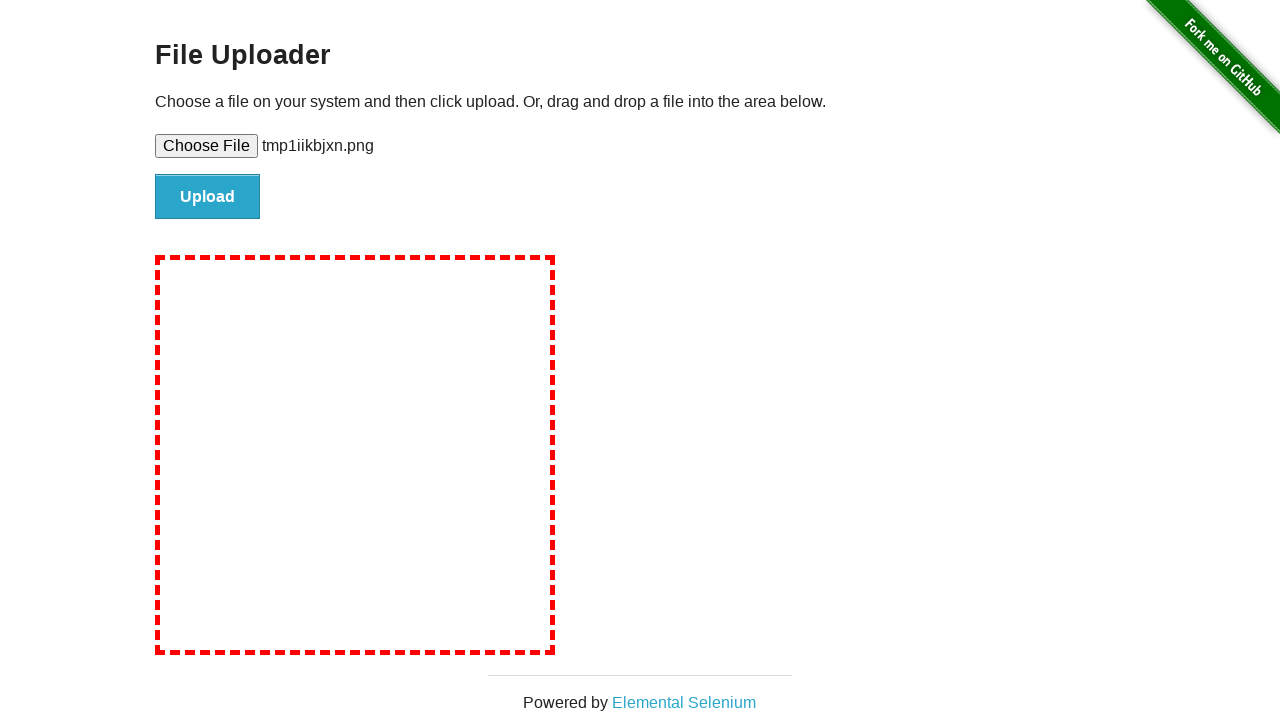

Clicked submit button to upload file at (208, 197) on #file-submit
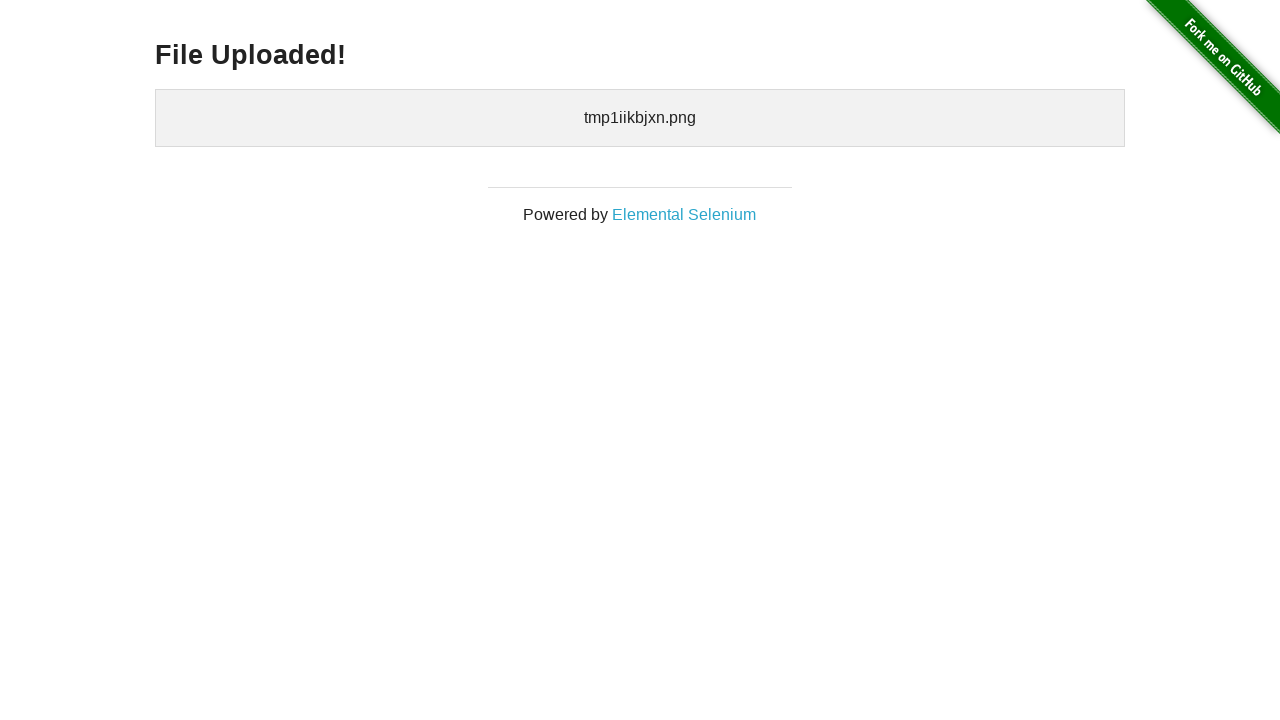

Upload success page content loaded
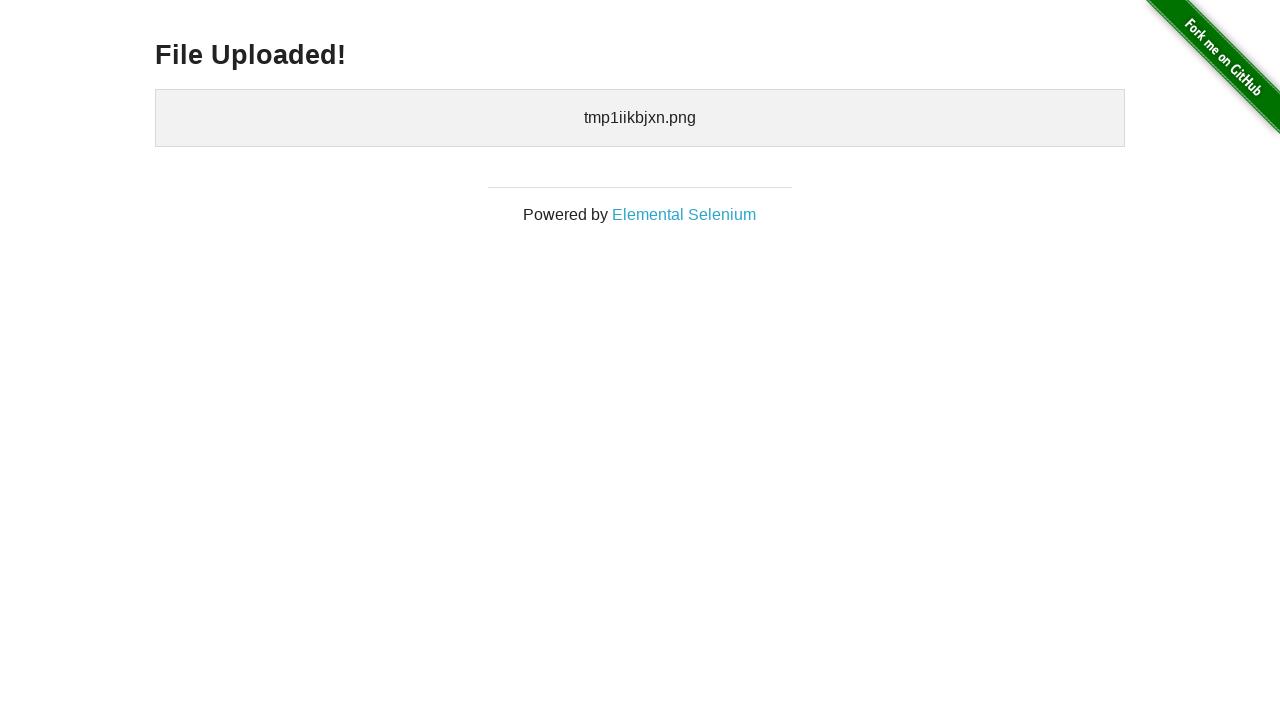

Verified 'File Uploaded!' success message is displayed
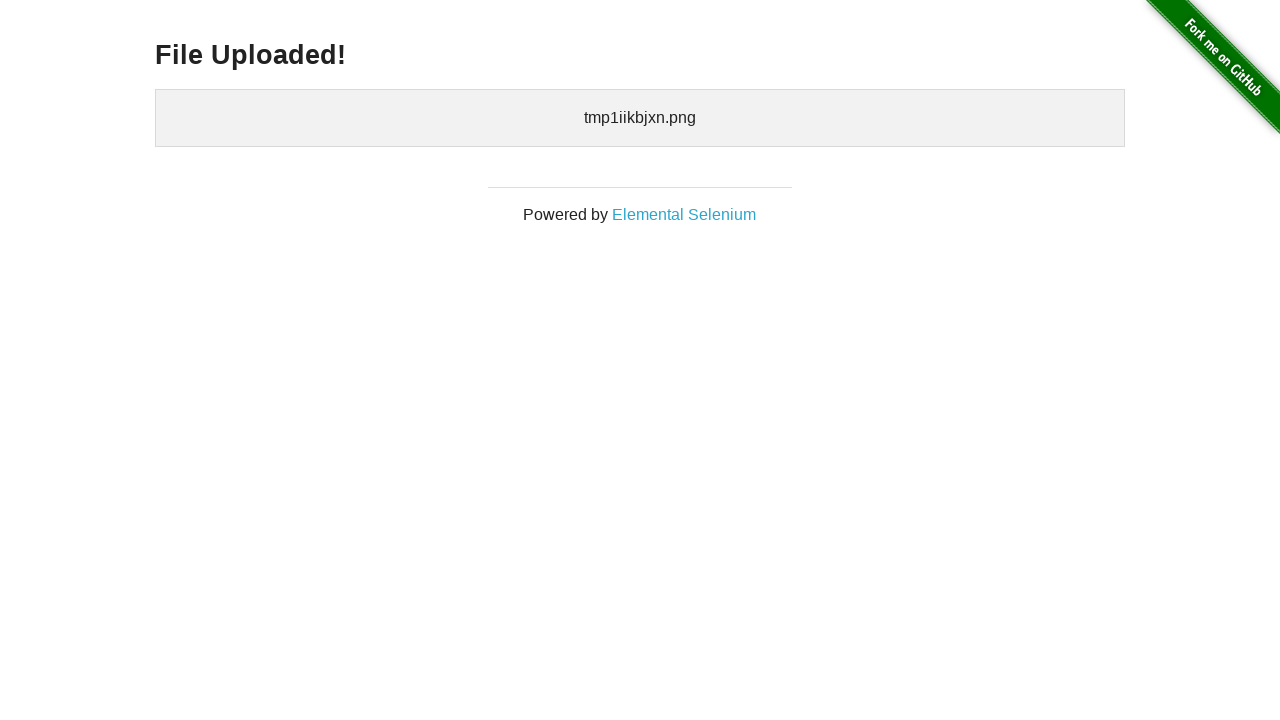

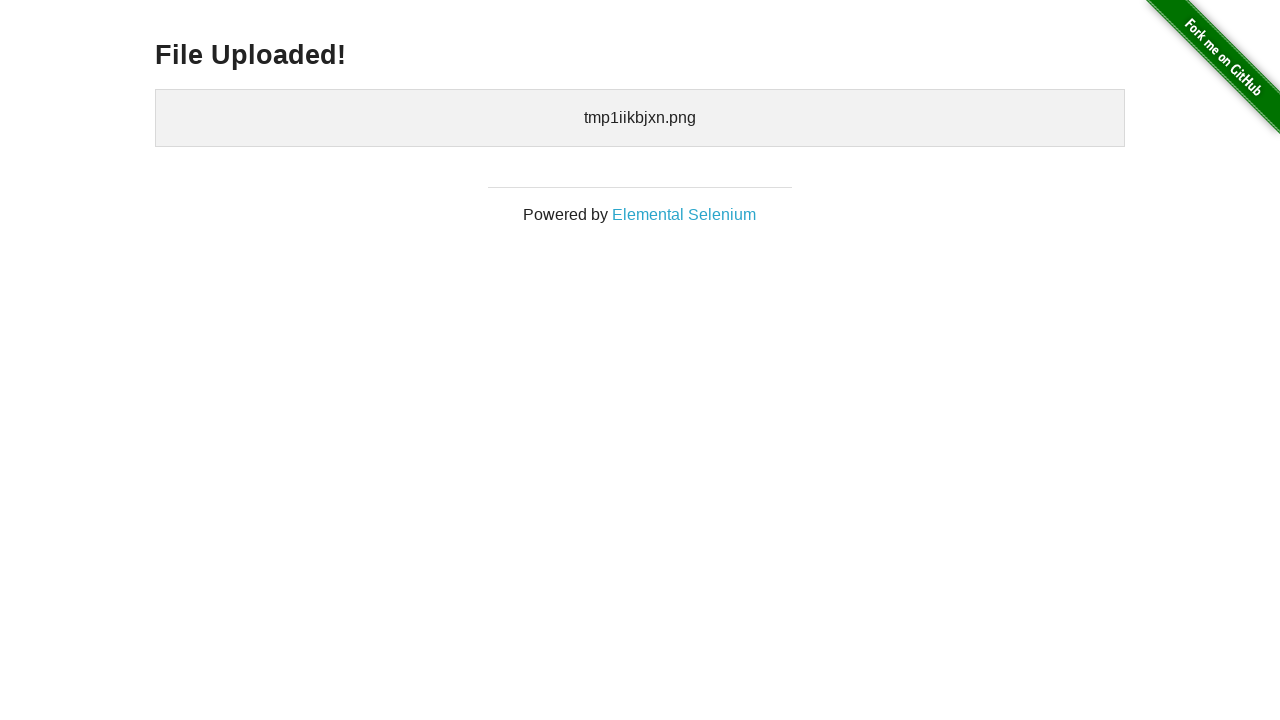